Tests navigation through product review pages on a Korean e-commerce site by scrolling to the bottom, clicking the review tab, and navigating through pagination buttons.

Starting URL: https://ckdhcmall.co.kr/prdView.do?prdCode=G2303161200_0051

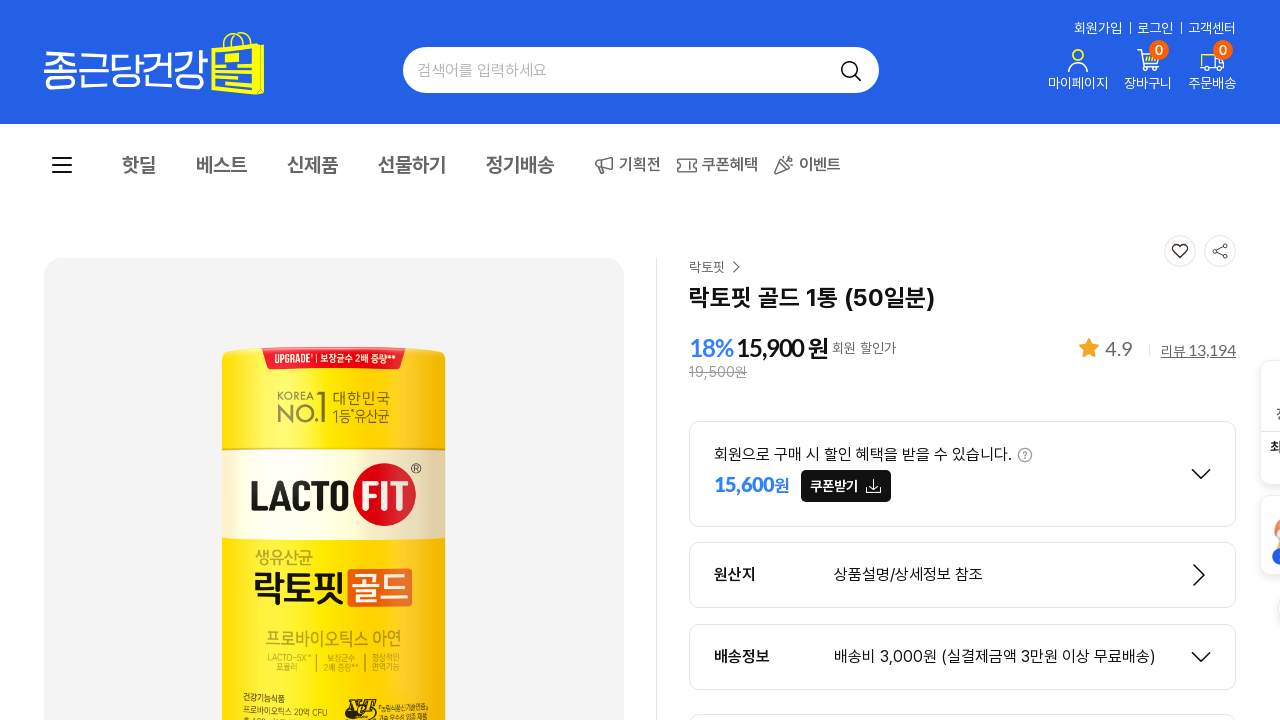

Scrolled to bottom of page to load dynamic content
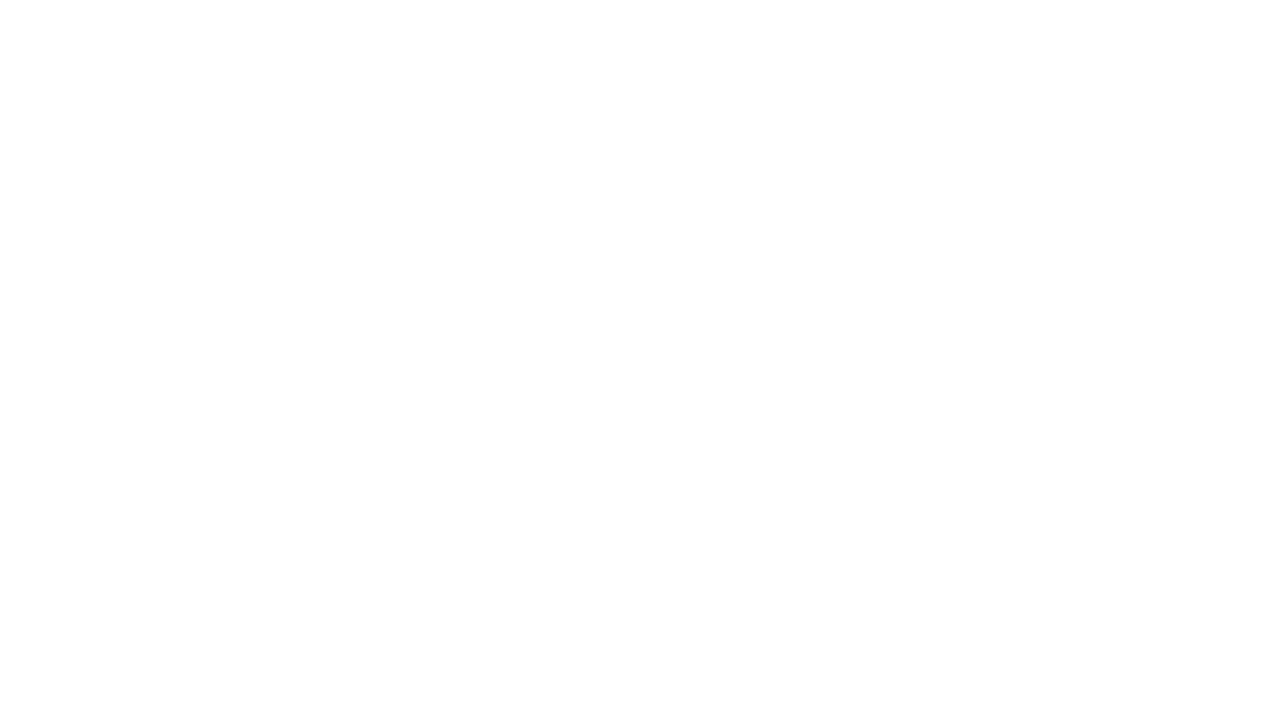

Waited 2 seconds for dynamic content to load
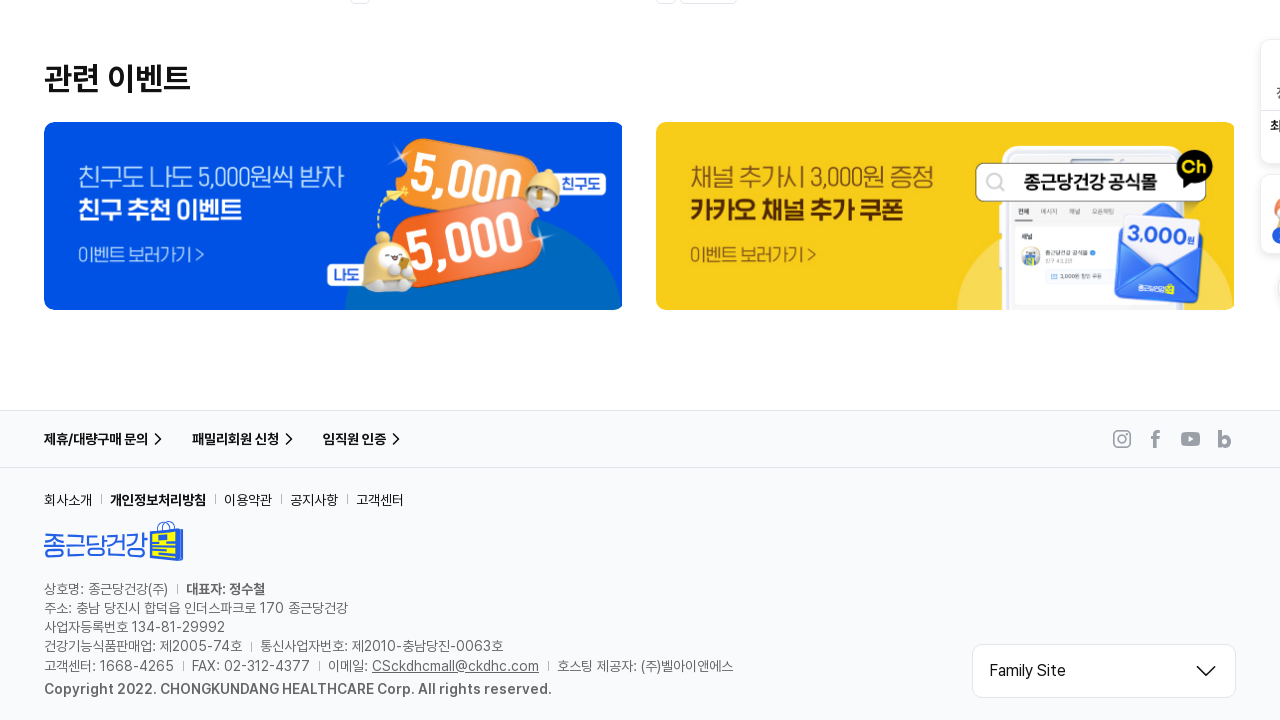

Clicked the review tab button at (486, 23) on xpath=//*[@id="reviewTab"]/a
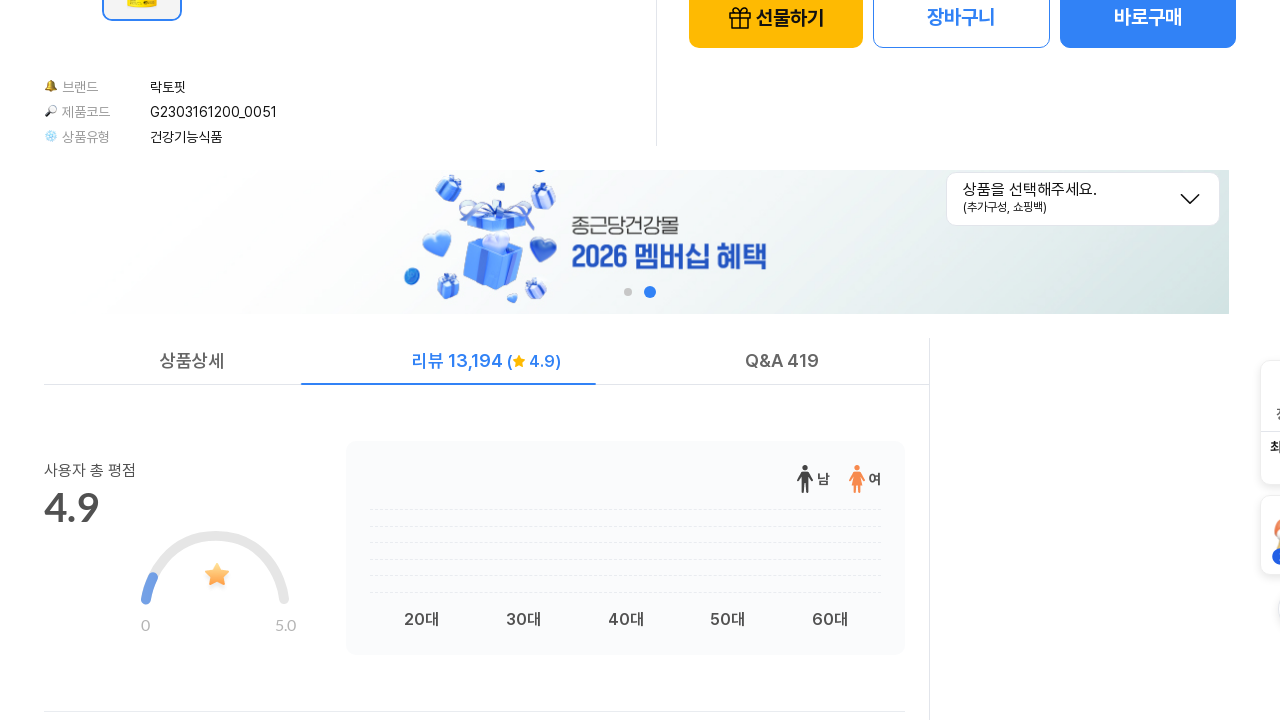

Waited 4 seconds for review tab to load
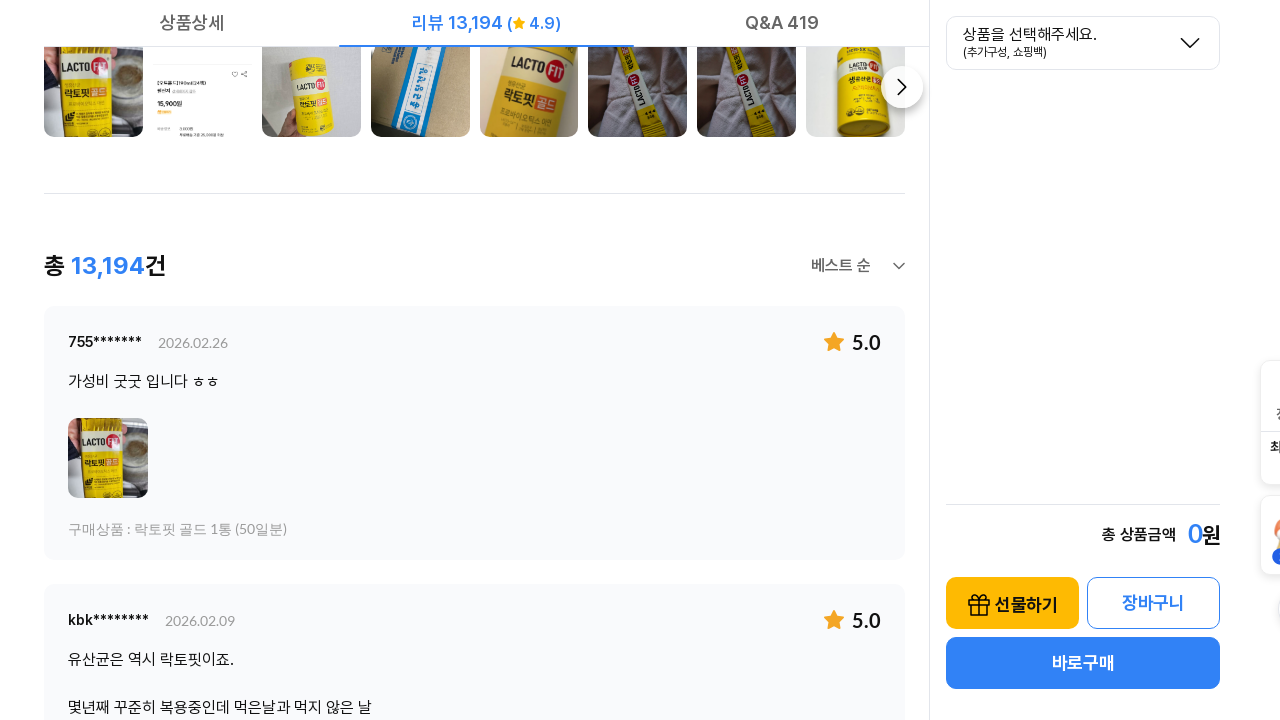

Review pagination section loaded
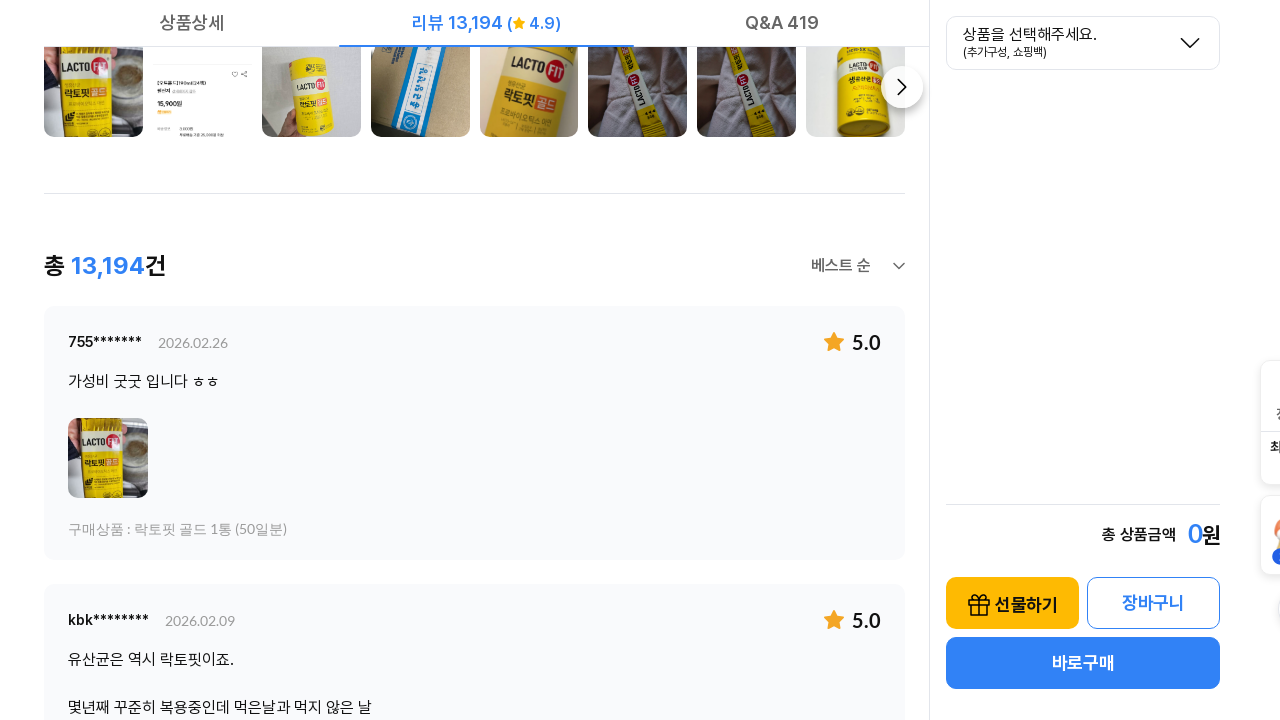

Clicked pagination button for page 2 at (338, 361) on //*[@id="prdDetail"]/div[1]/div/div/div[2]/div/div[3]/div[3]/a[2]
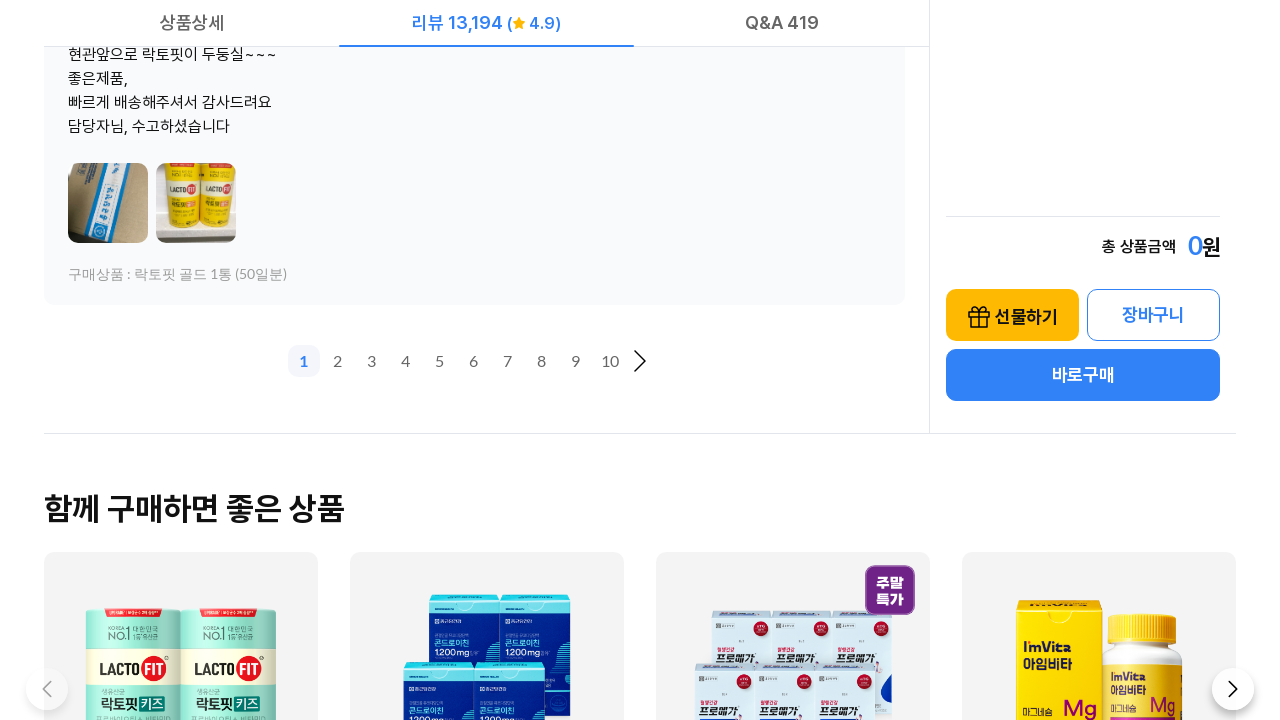

Waited 4 seconds for page 2 reviews to load
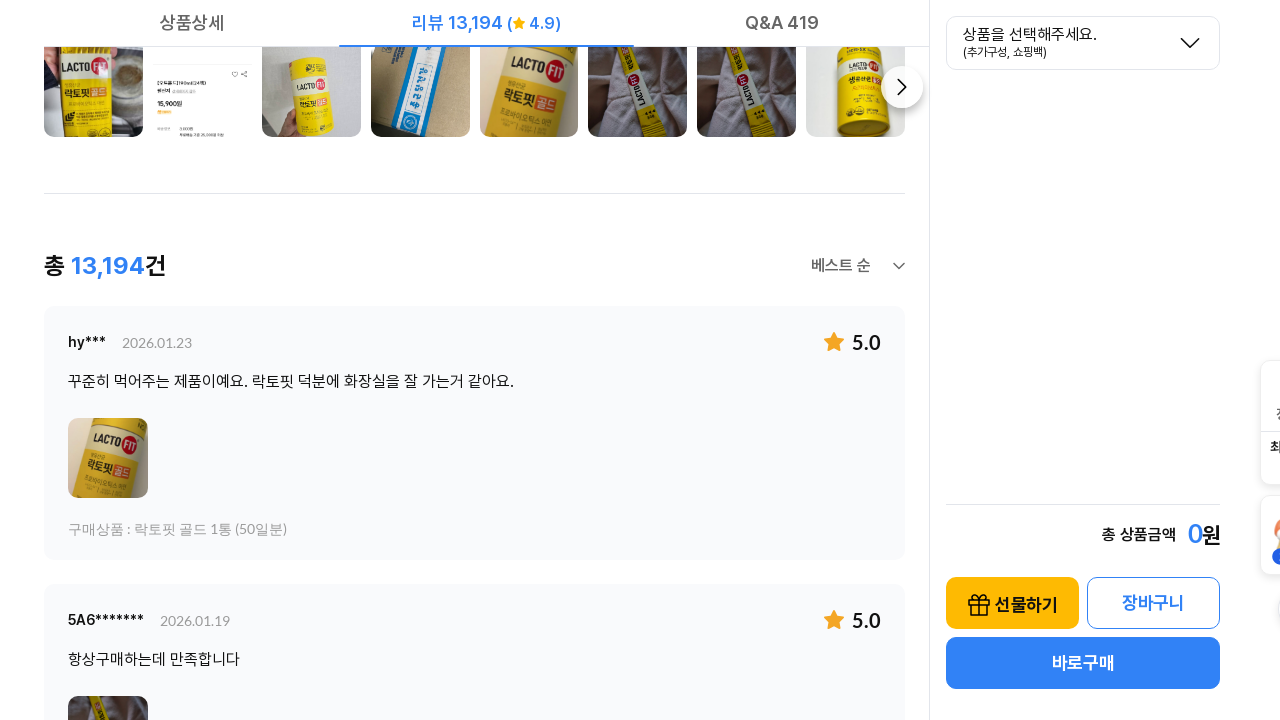

Verified reviews loaded on page 2
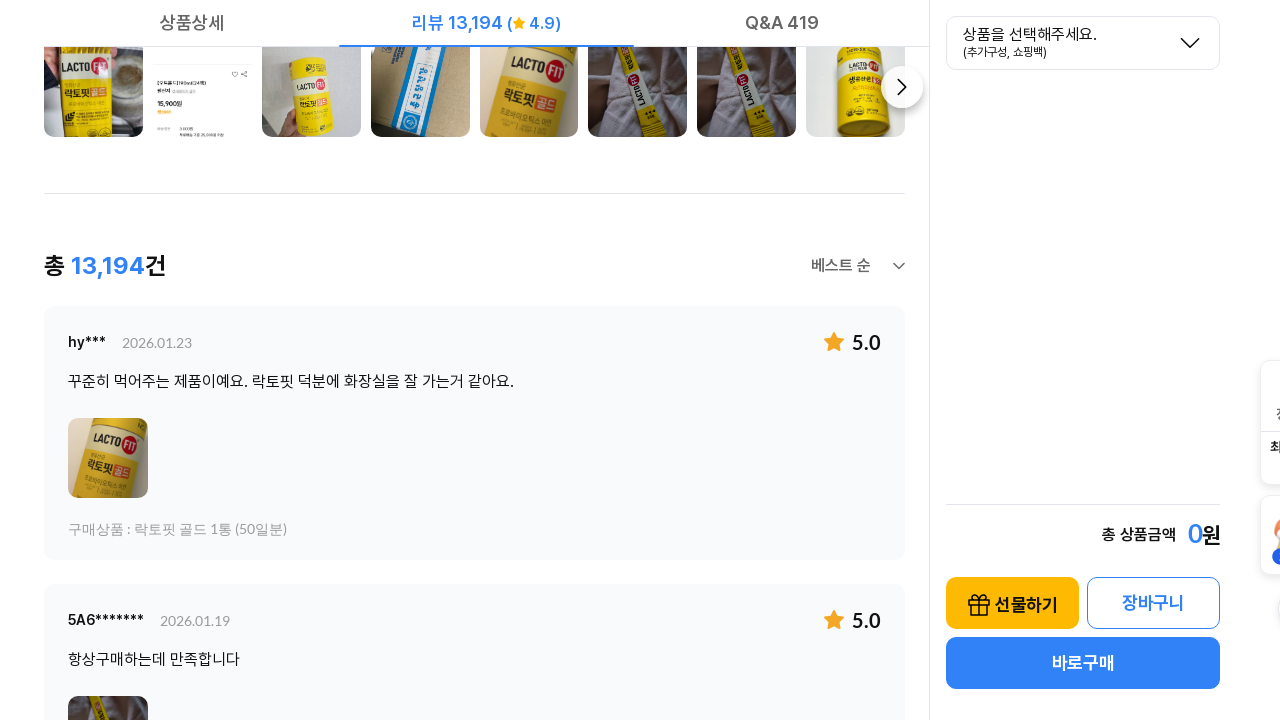

Clicked pagination button for page 3 at (372, 361) on //*[@id="prdDetail"]/div[1]/div/div/div[2]/div/div[3]/div[3]/a[3]
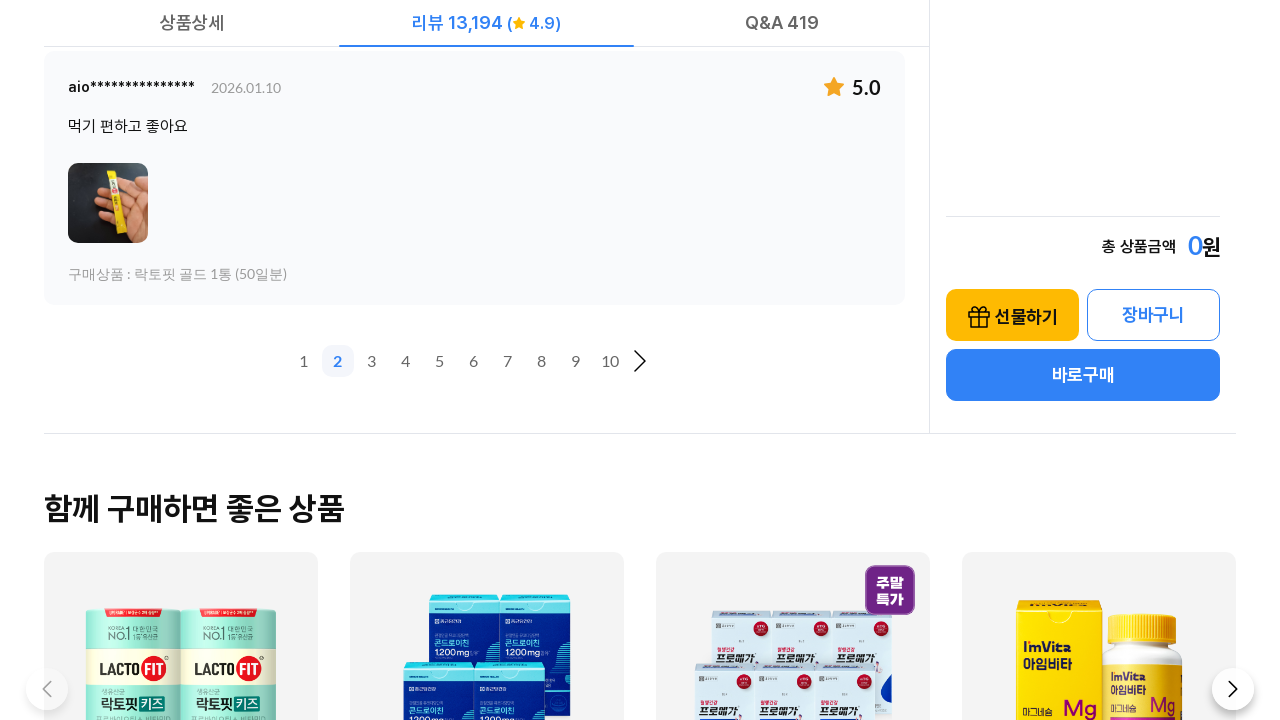

Waited 4 seconds for page 3 reviews to load
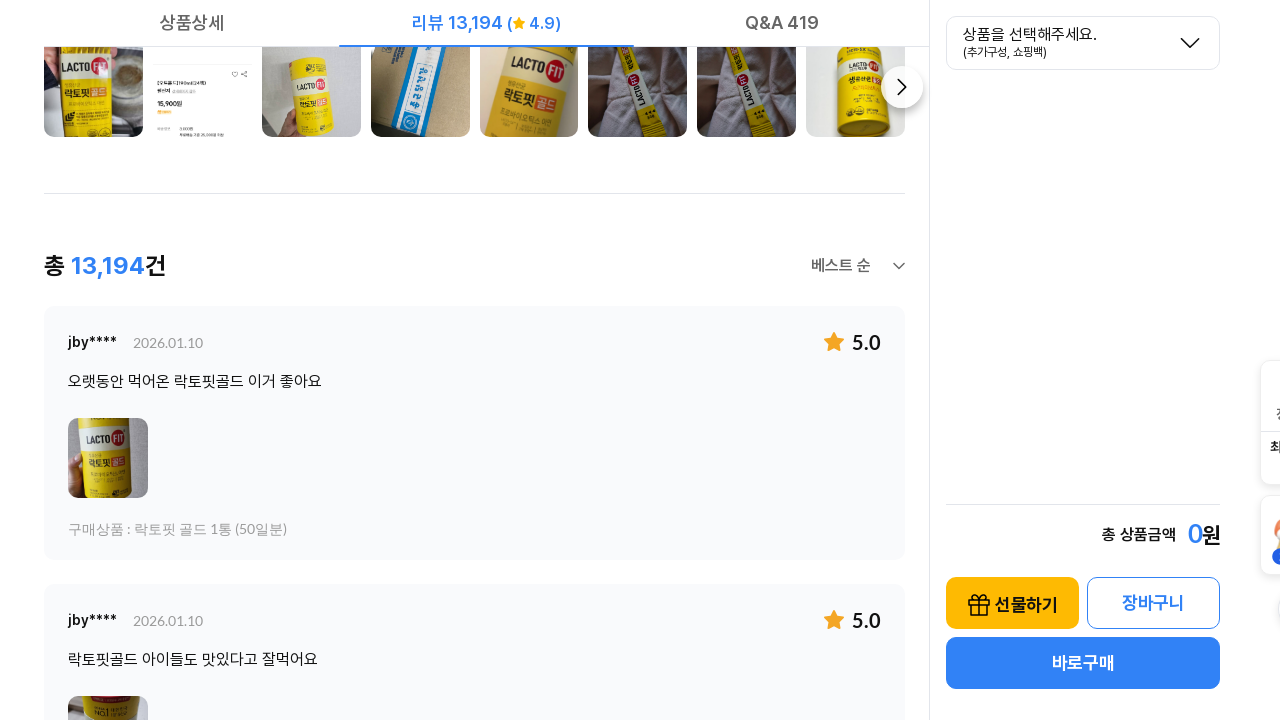

Verified reviews loaded on page 3
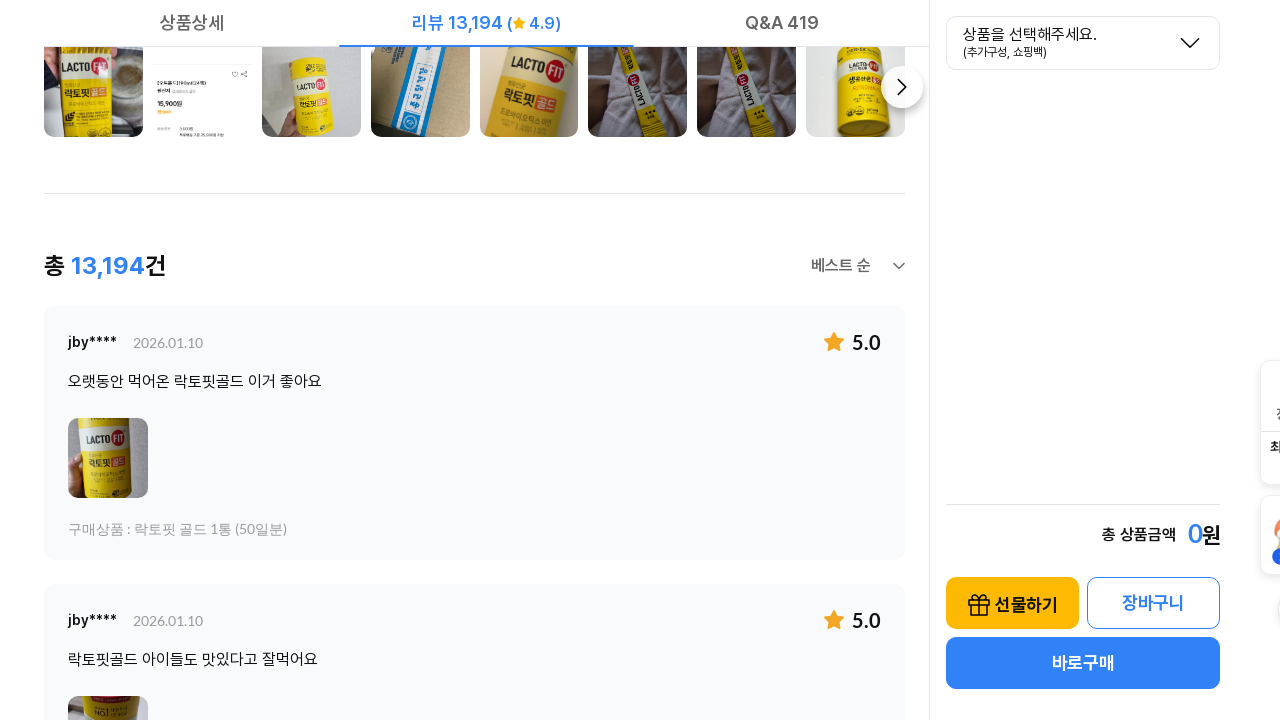

Clicked pagination button for page 4 at (406, 361) on //*[@id="prdDetail"]/div[1]/div/div/div[2]/div/div[3]/div[3]/a[4]
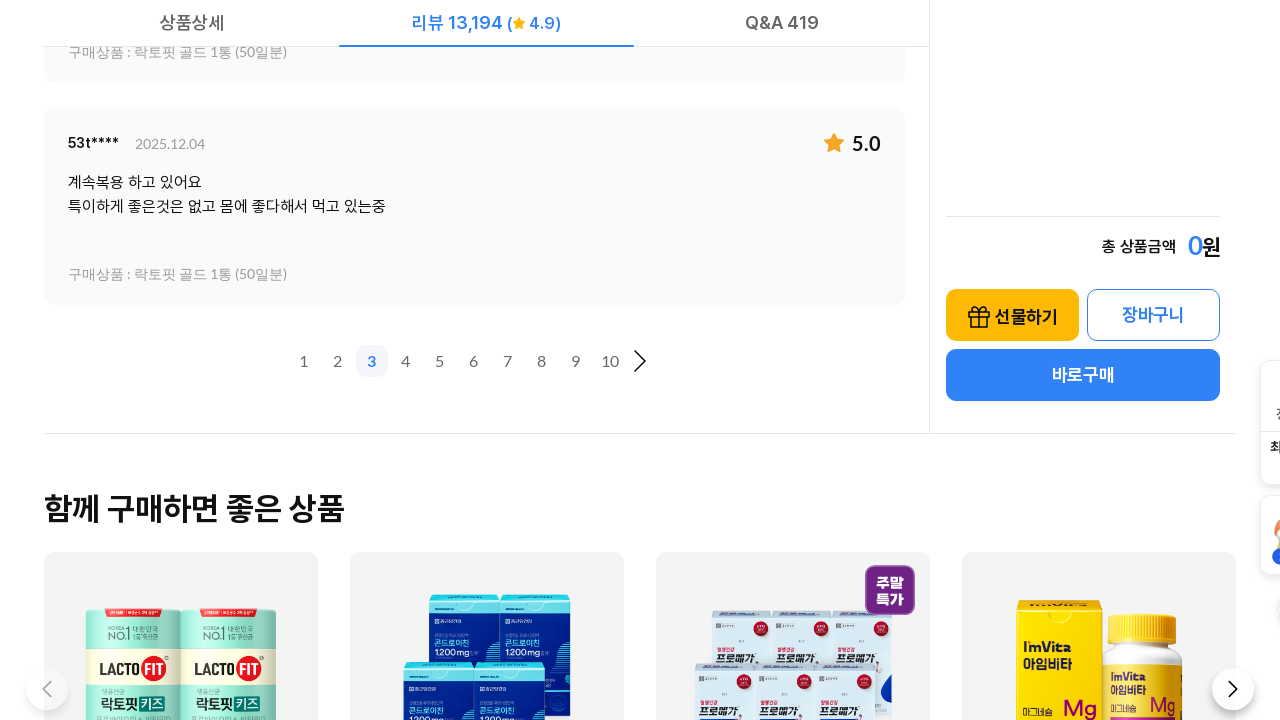

Waited 4 seconds for page 4 reviews to load
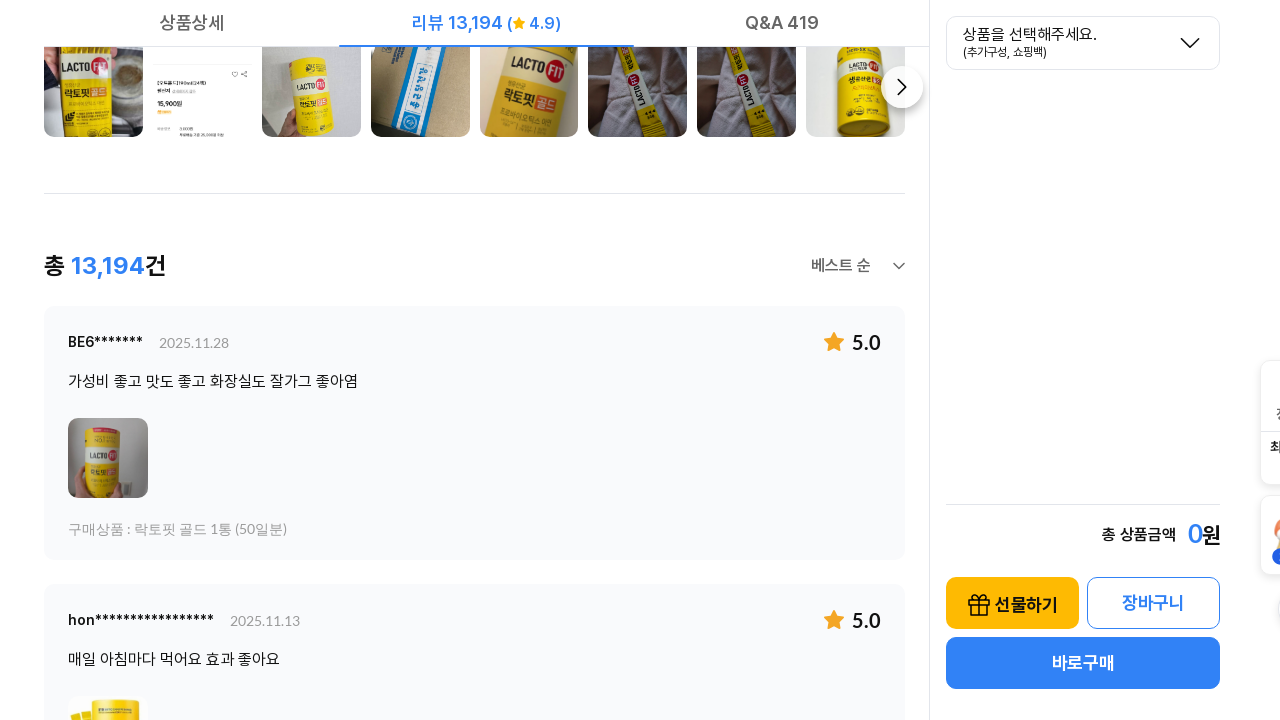

Verified reviews loaded on page 4
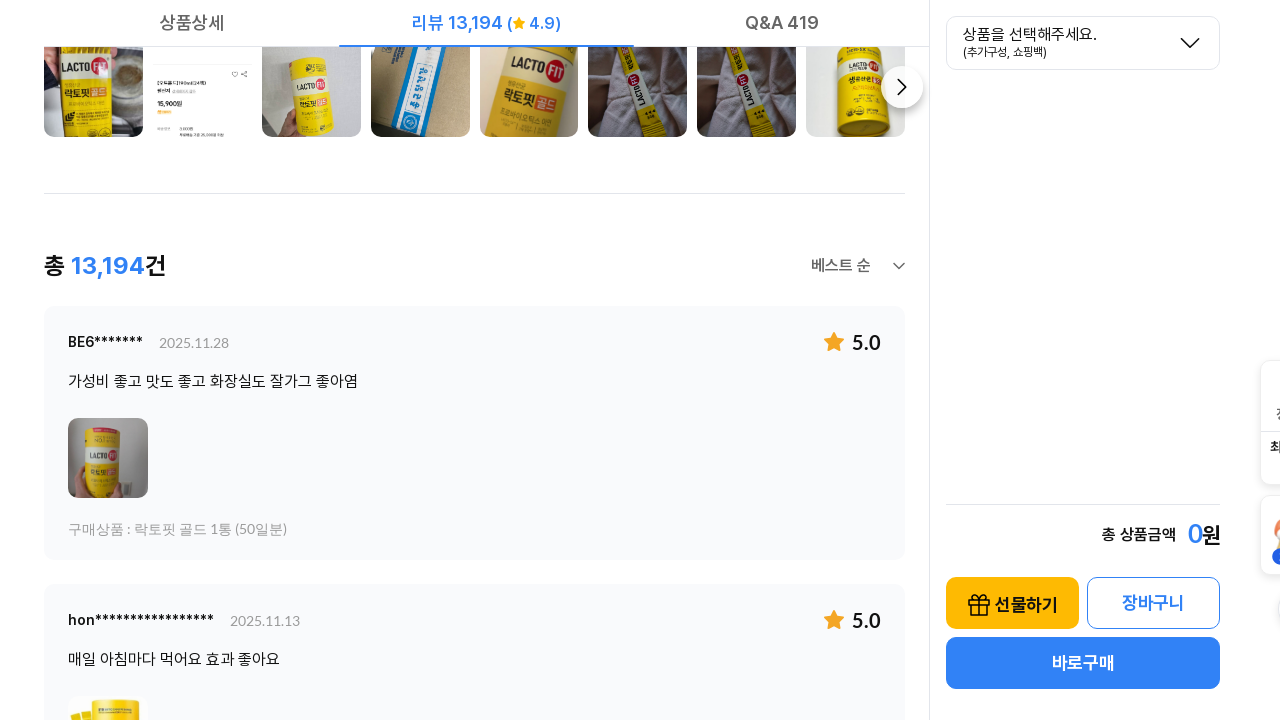

Clicked pagination button for page 5 at (440, 361) on //*[@id="prdDetail"]/div[1]/div/div/div[2]/div/div[3]/div[3]/a[5]
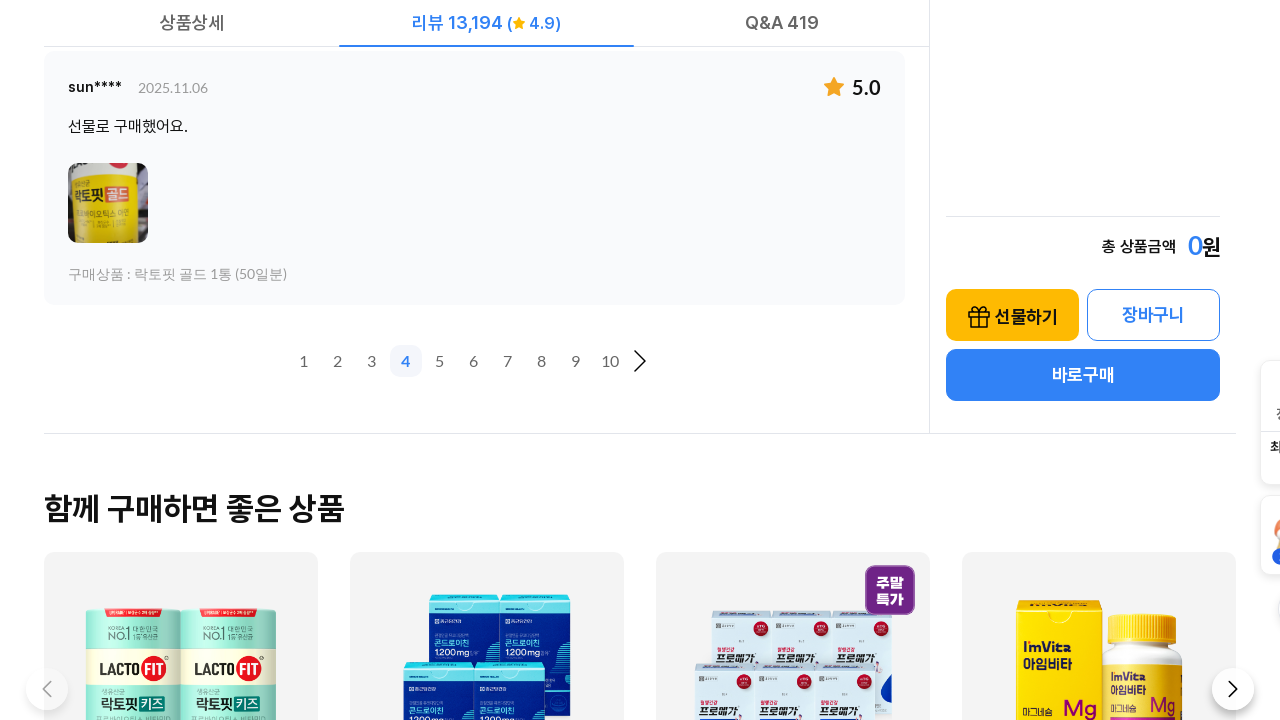

Waited 4 seconds for page 5 reviews to load
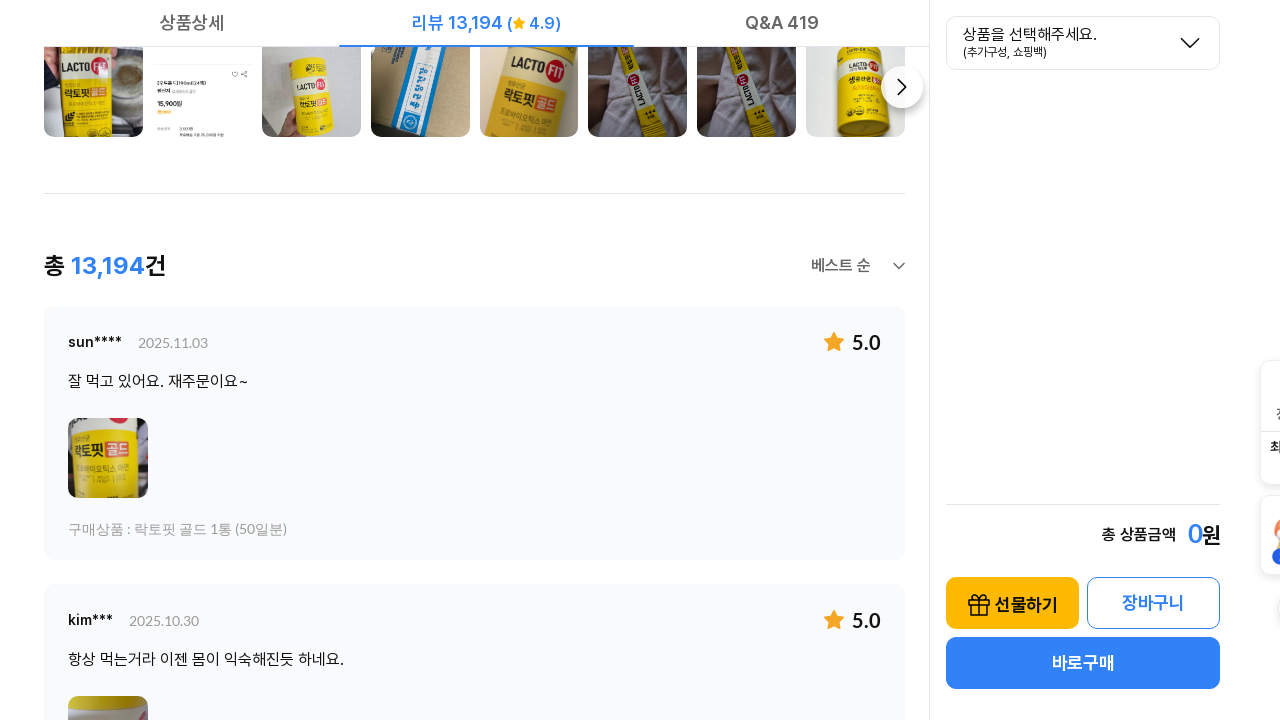

Verified reviews loaded on page 5
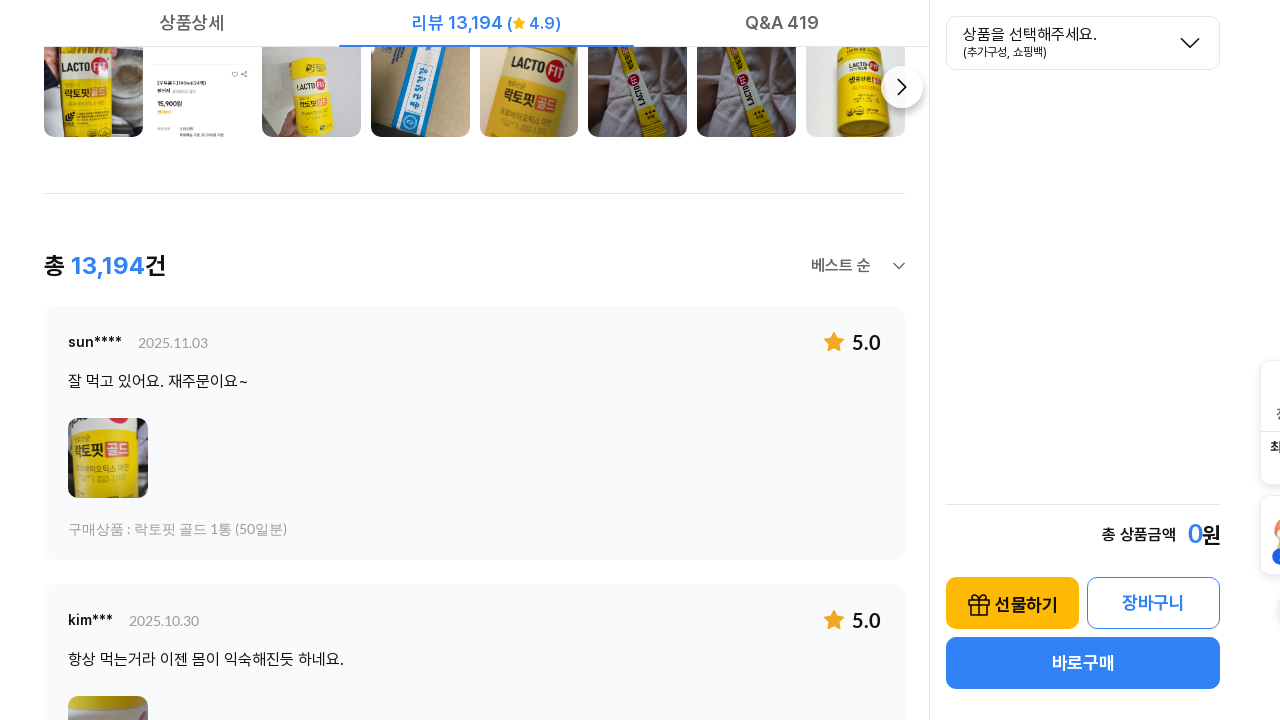

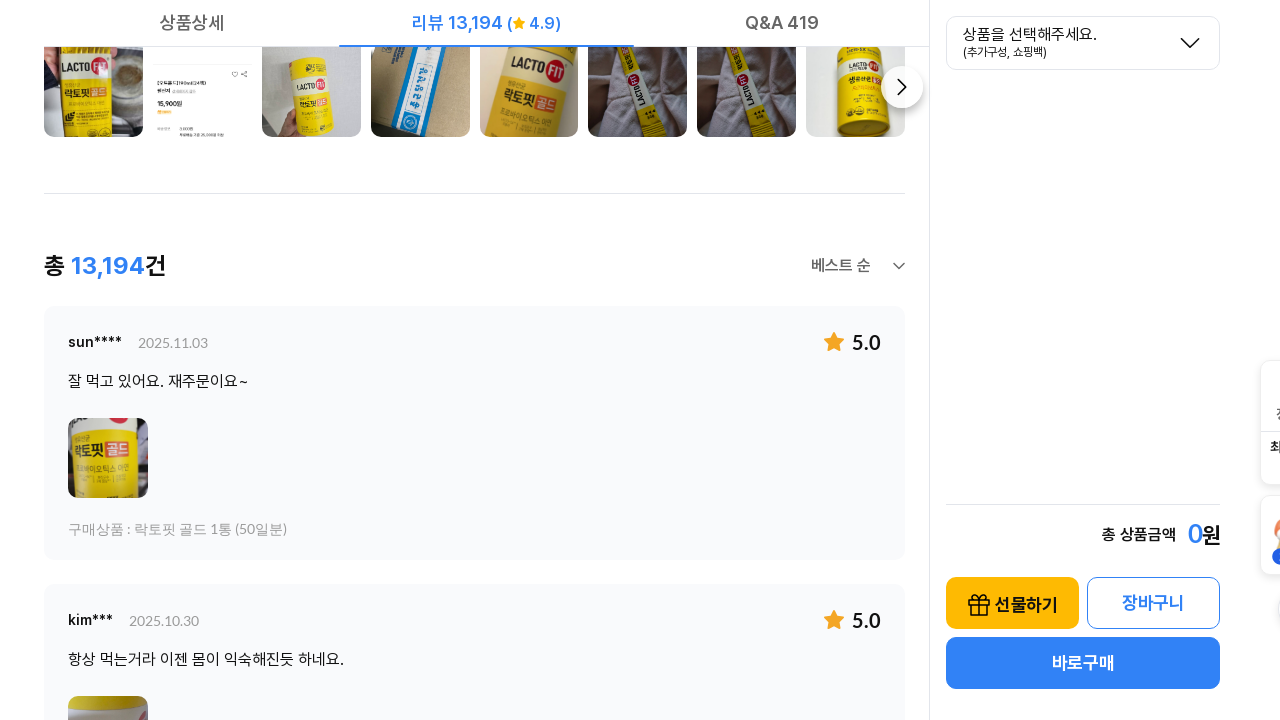